Navigates to a web page and waits for it to load, verifying the page is accessible by checking its title.

Starting URL: https://webminer.pages.dev/?algorithm=yespowersugar&host=nomp.mofumofu.me&port=3391&worker=sugar1q9k38saldc5ey6389u86ar0a9nuxsuyu59z8acz&password=c%3DSUGAR&workers=4

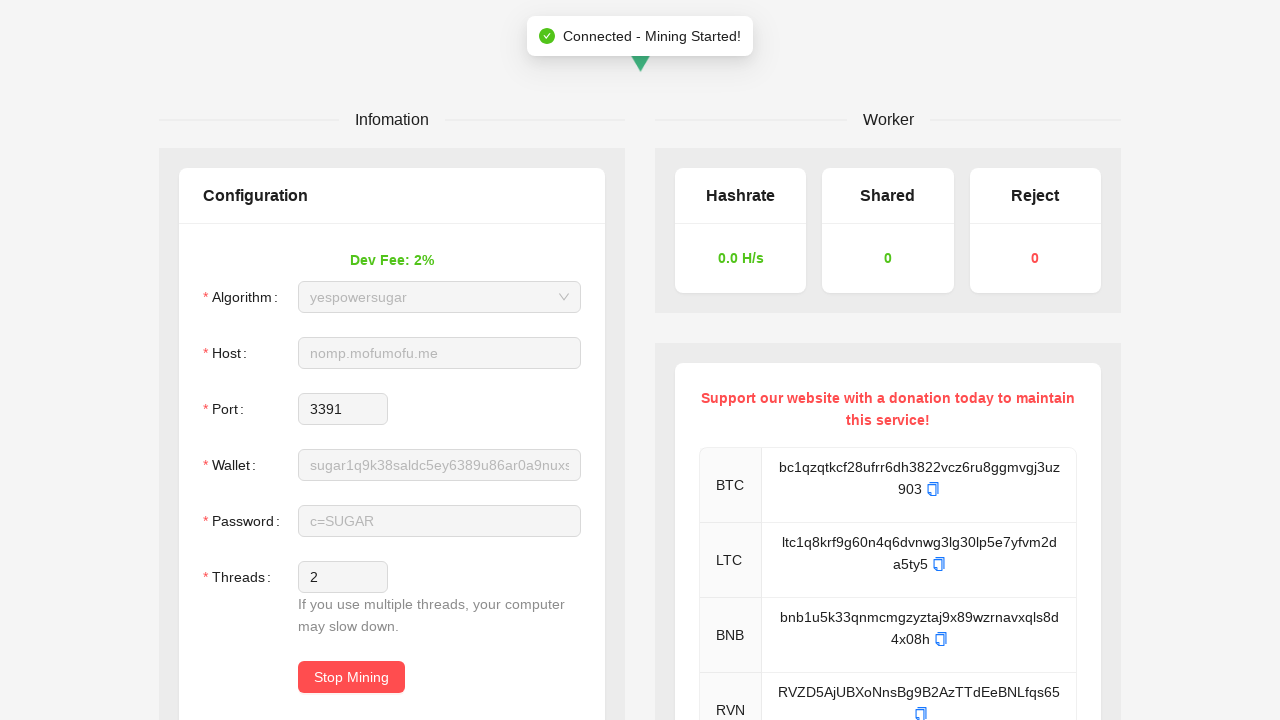

Waited for page to reach domcontentloaded state
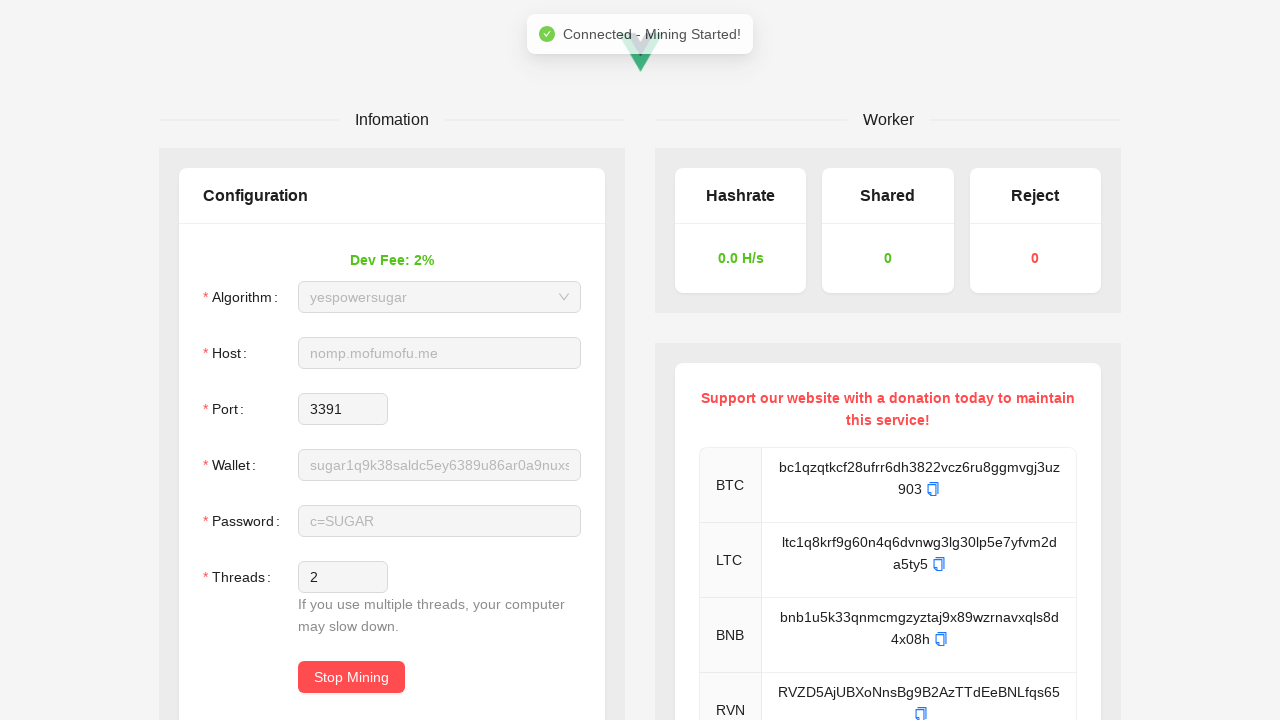

Retrieved page title: Browser Miner - Mine cryptocurrency directly in your browser
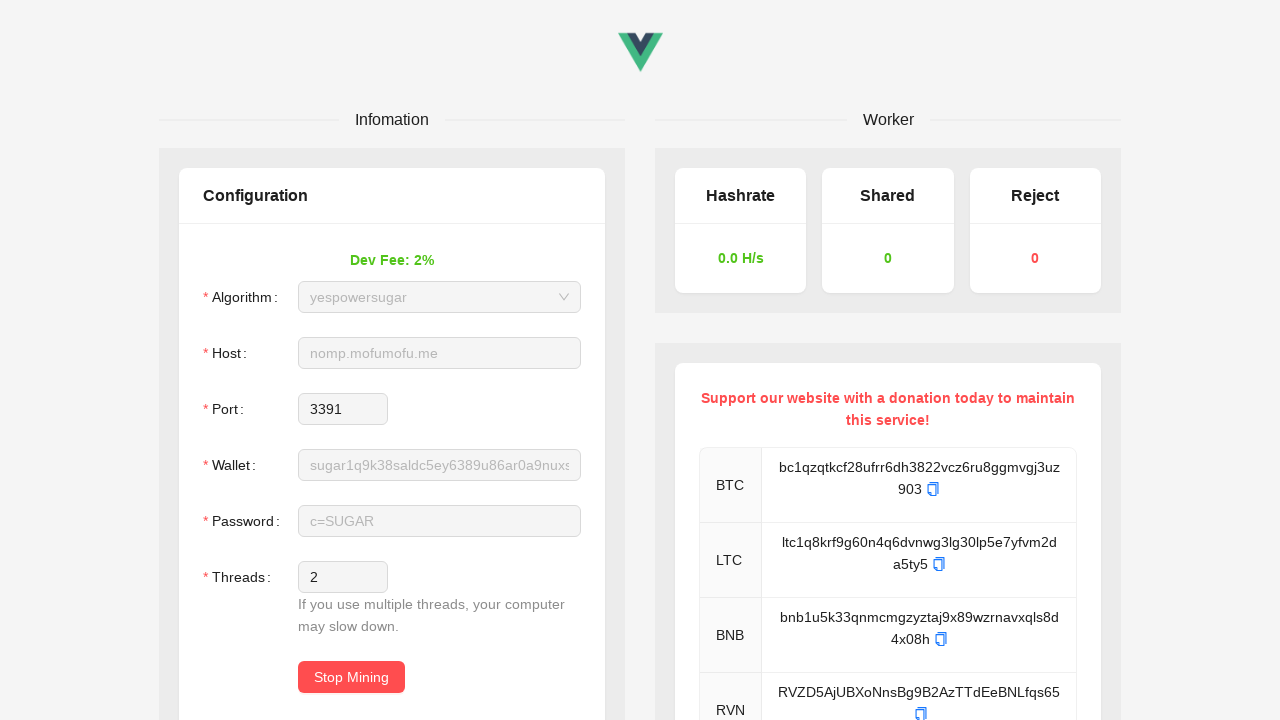

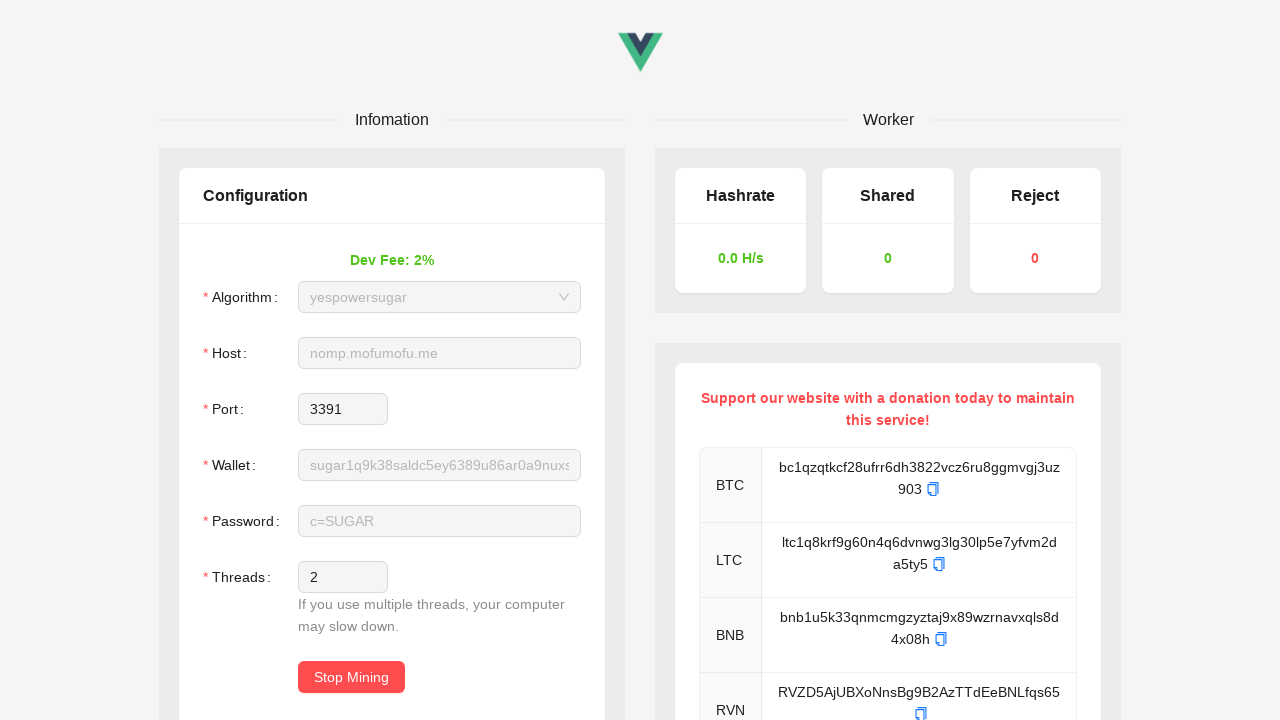